Tests basic browser navigation by visiting the Rahul Shetty Academy homepage, navigating to the Automation Practice page, going back to the previous page, and refreshing.

Starting URL: https://rahulshettyacademy.com/

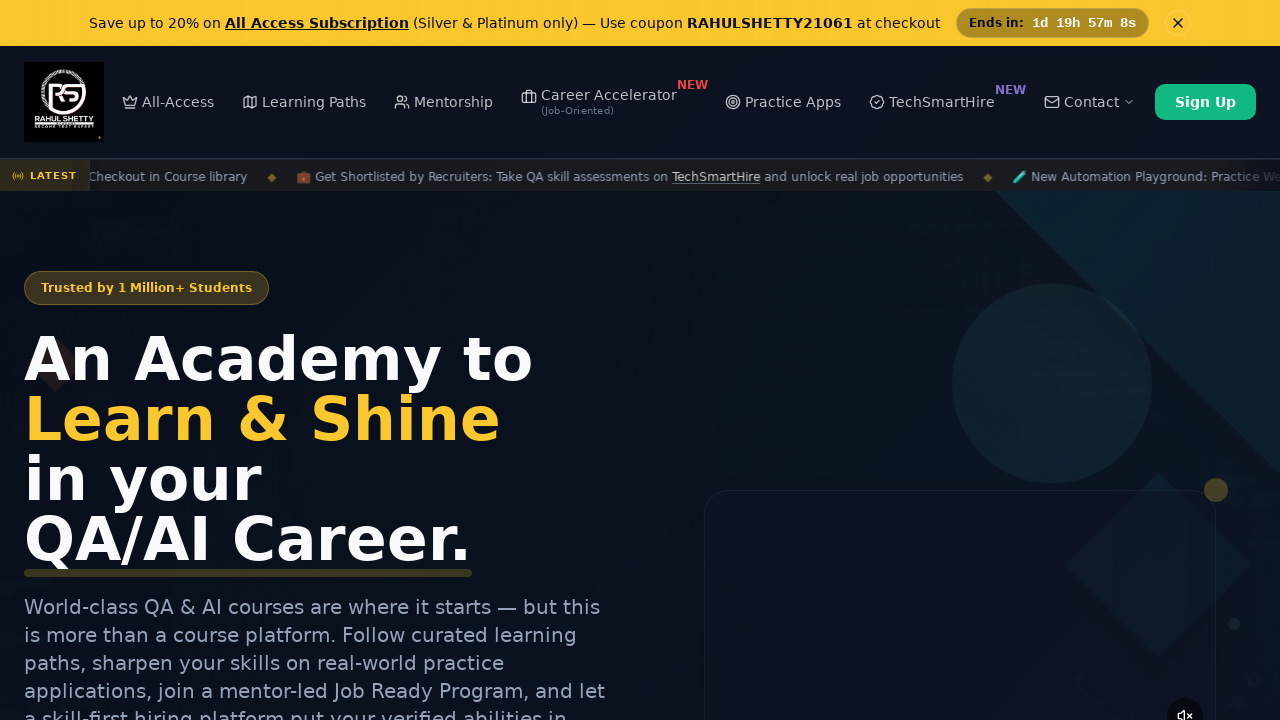

Navigated to Automation Practice page
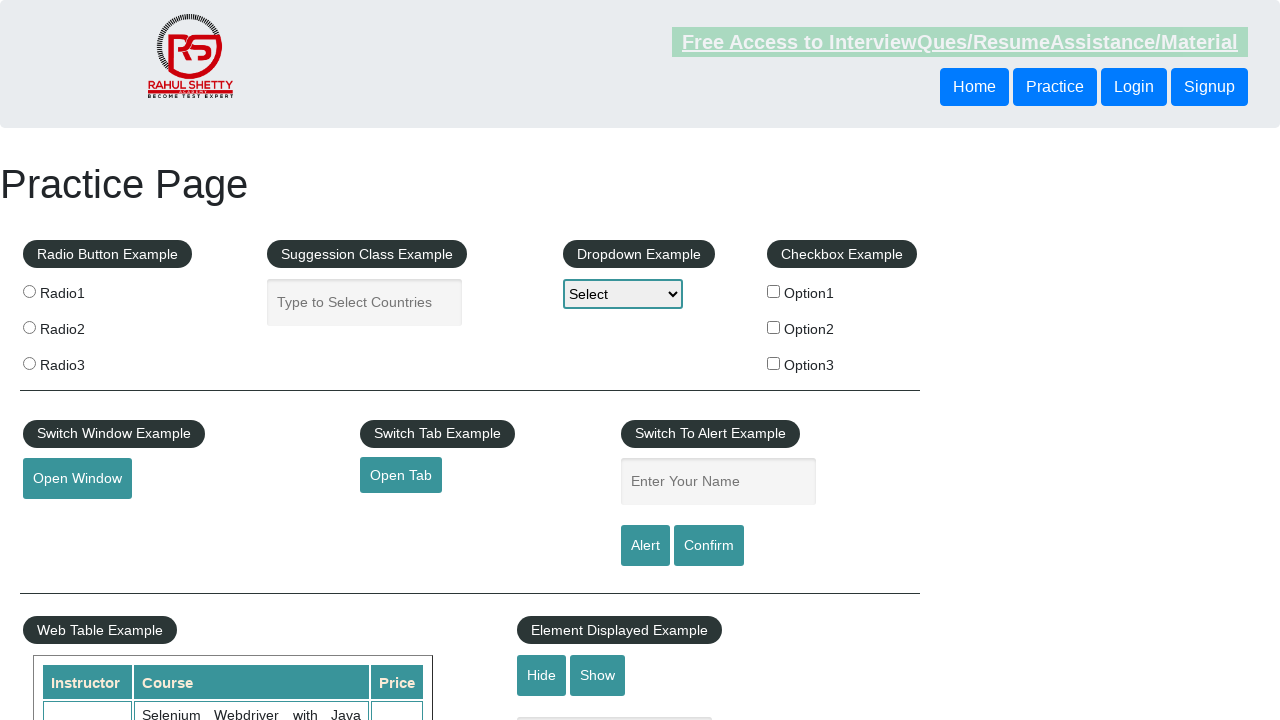

Navigated back to the previous page (homepage)
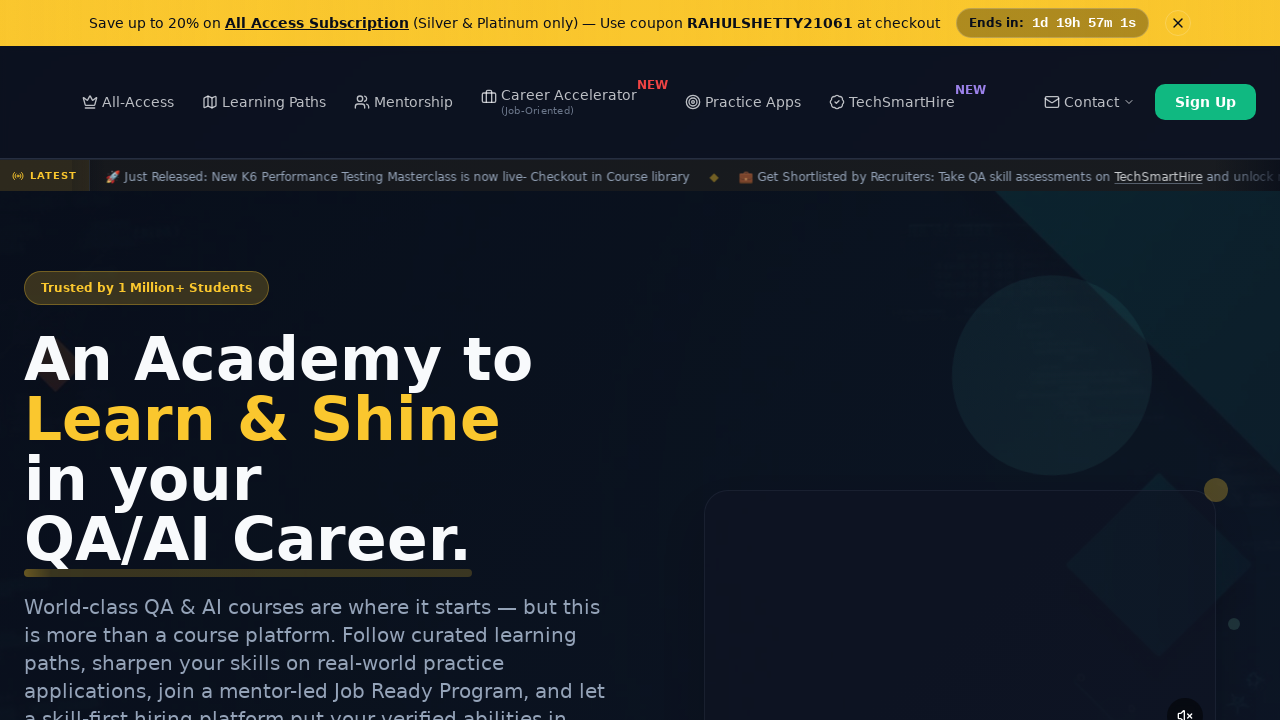

Refreshed the current page
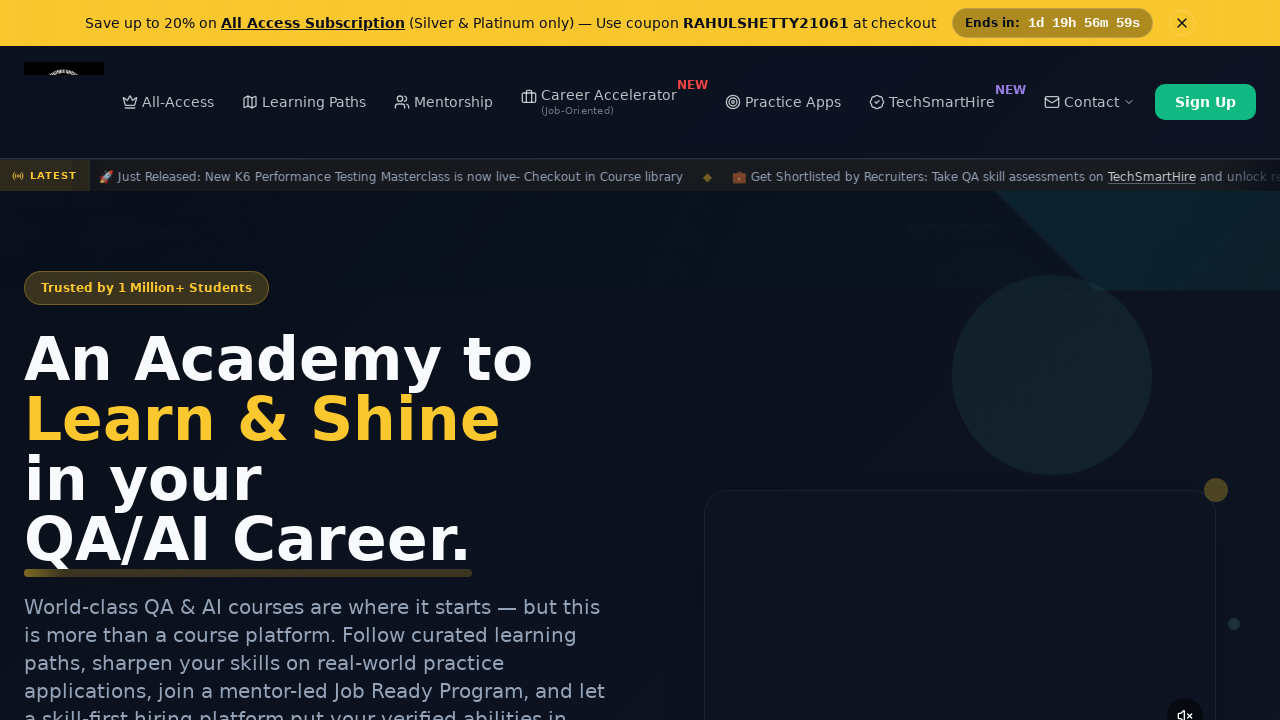

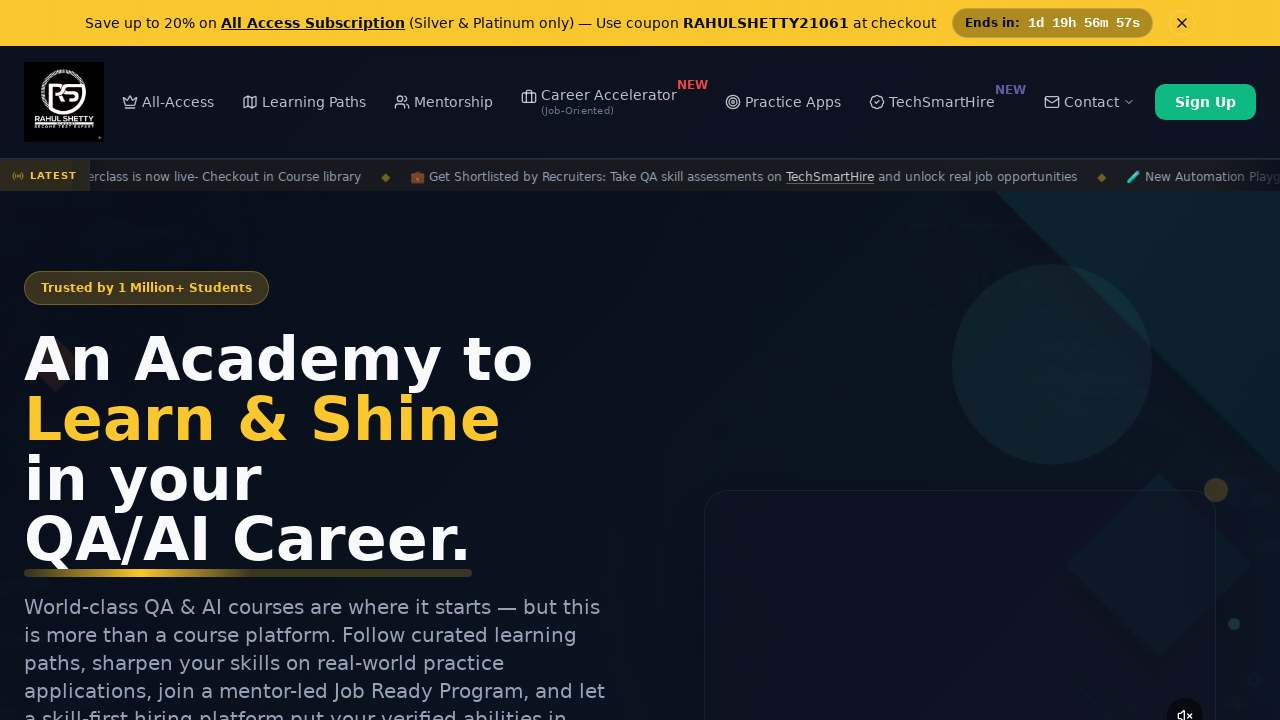